Tests GitHub search functionality by clicking the search icon, entering "Selenium" as a search query, and verifying that search results are displayed.

Starting URL: https://github.com

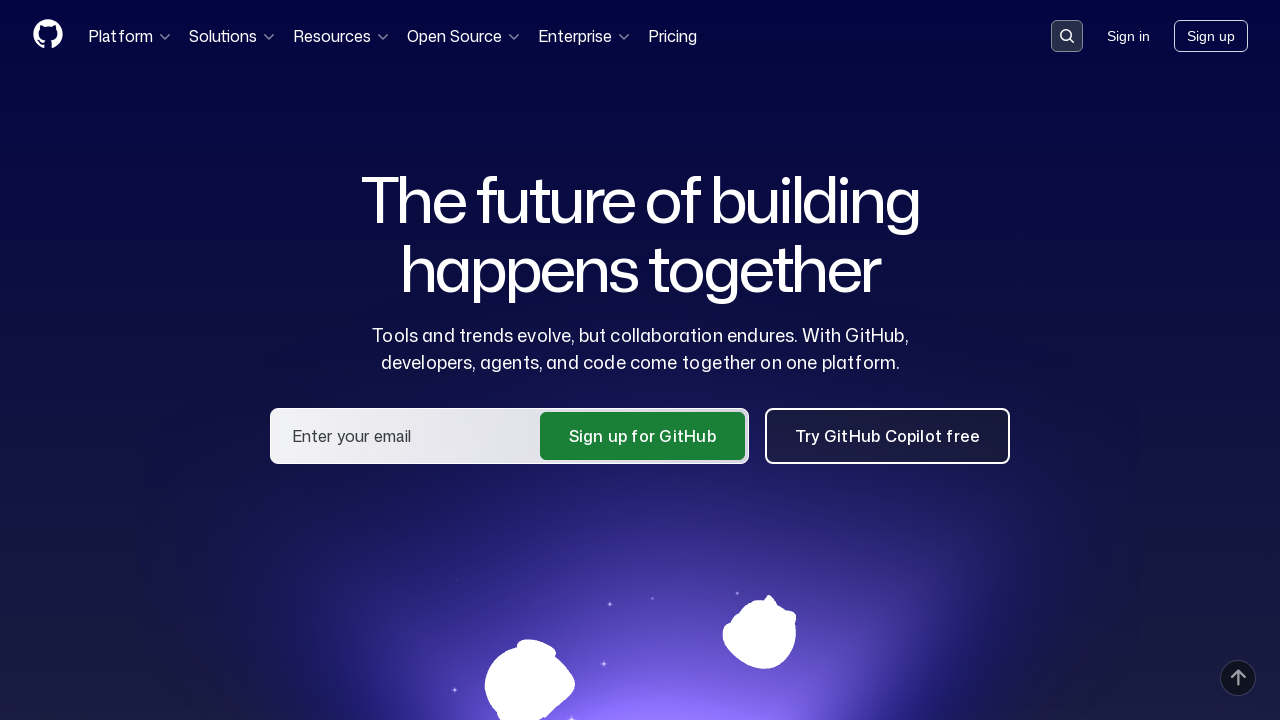

Clicked search icon on GitHub homepage at (1067, 36) on button[data-target='qbsearch-input.inputButton']
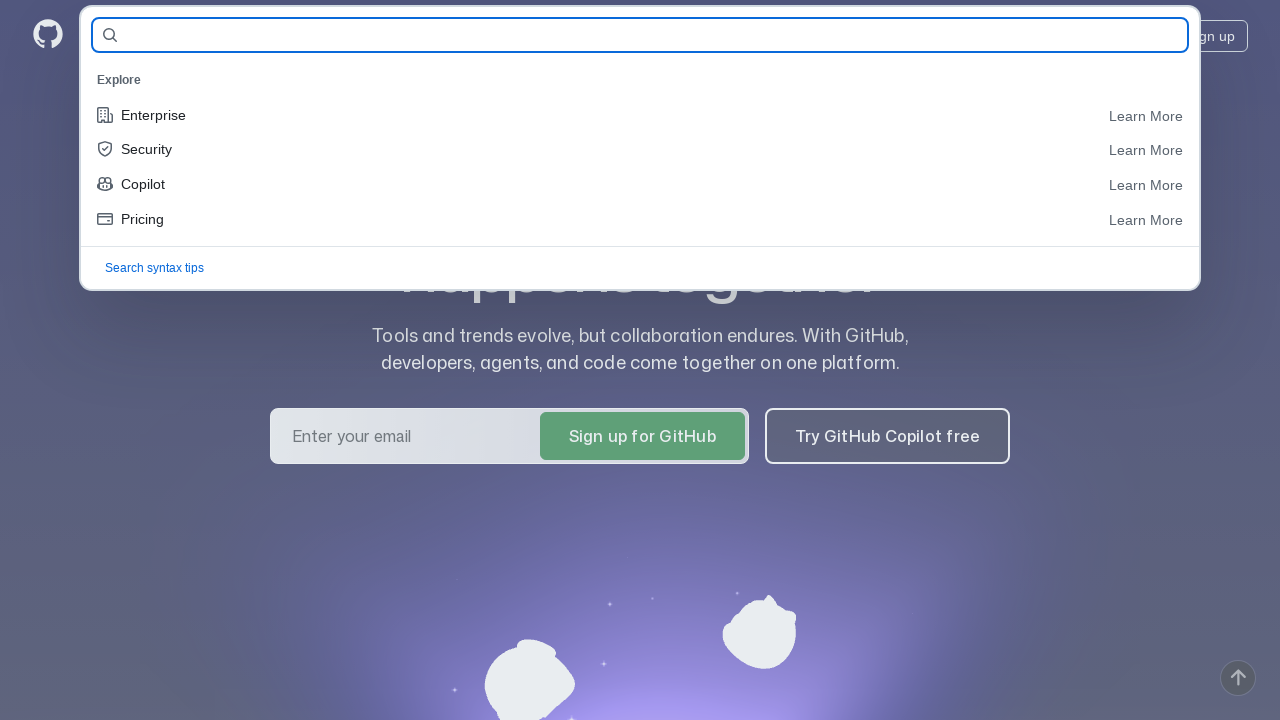

Search input field appeared
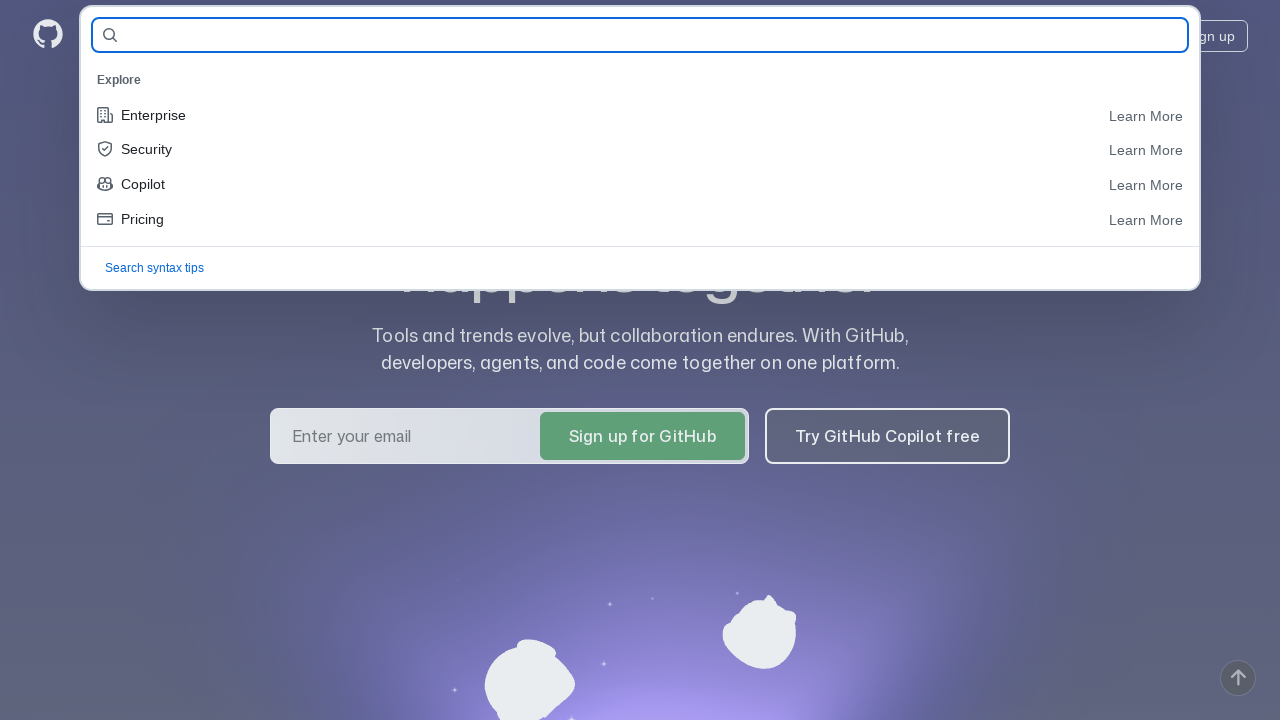

Entered 'Selenium' as search query on input#query-builder-test
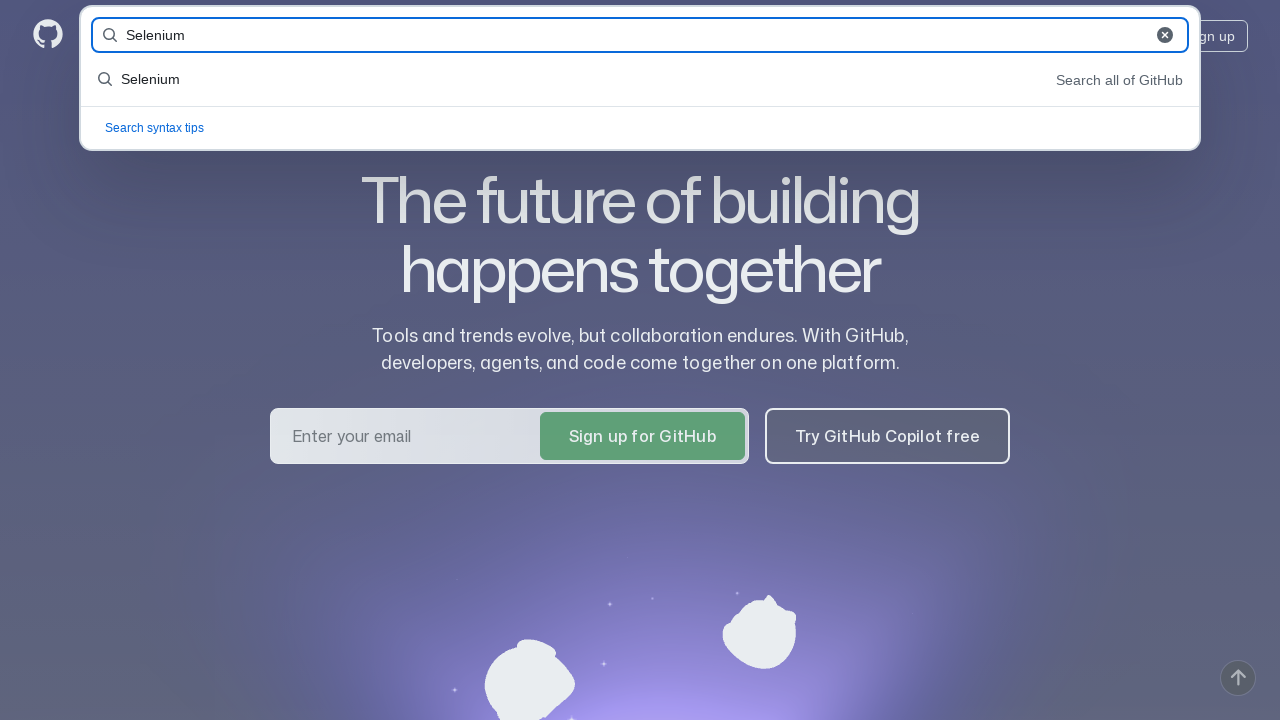

Submitted search by pressing Enter on input#query-builder-test
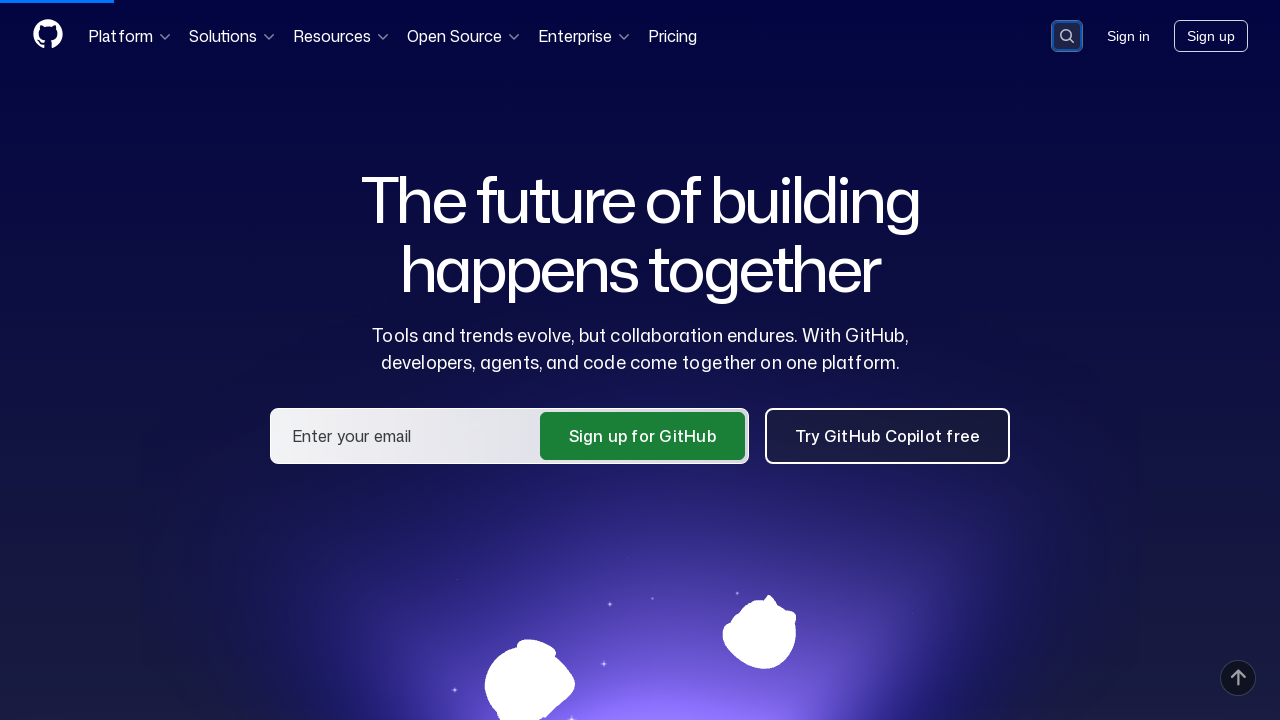

Search results displayed successfully
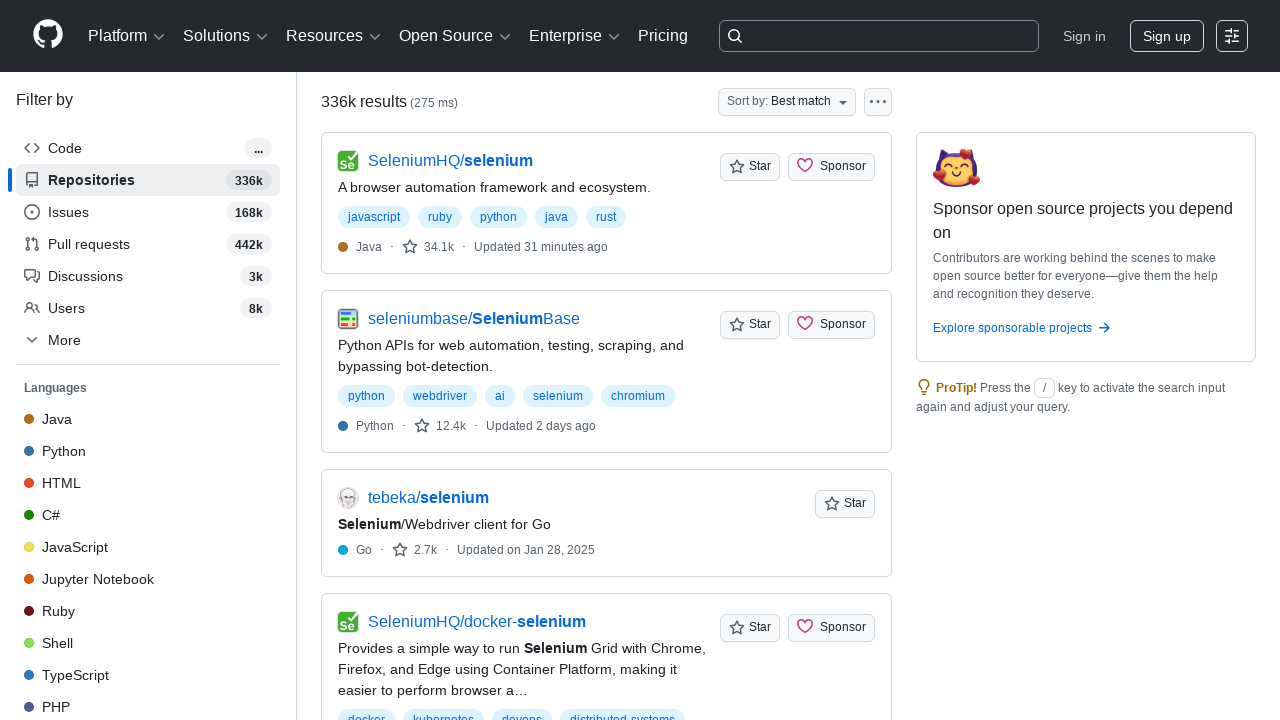

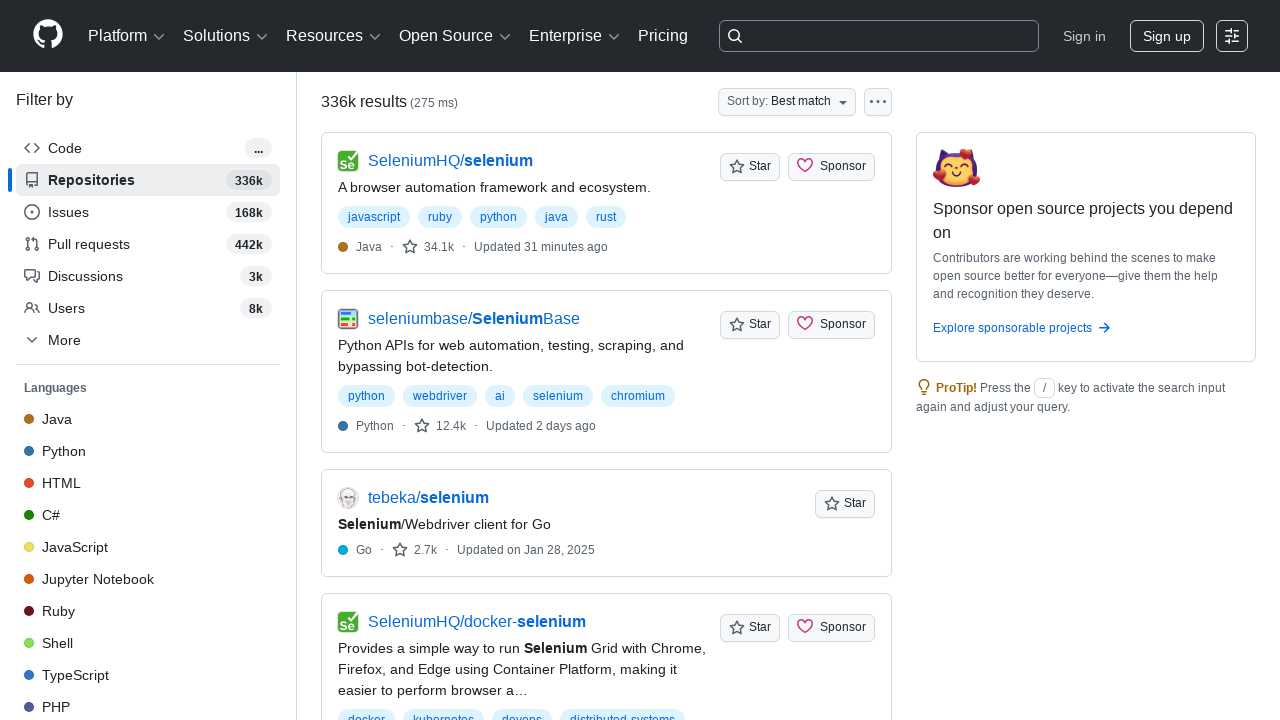